Tests dropdown selection on letcode.in by selecting 'Brazil' from the country dropdown and verifying the selection.

Starting URL: https://letcode.in/dropdowns

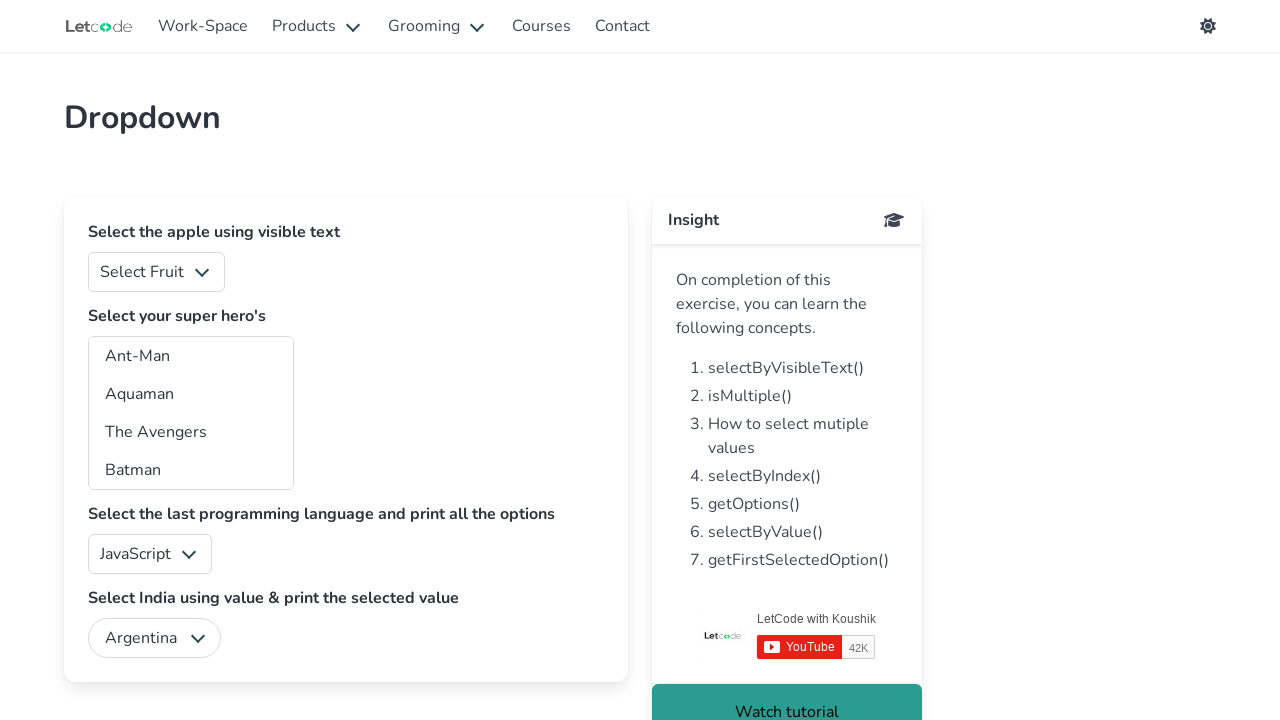

Country dropdown selector loaded
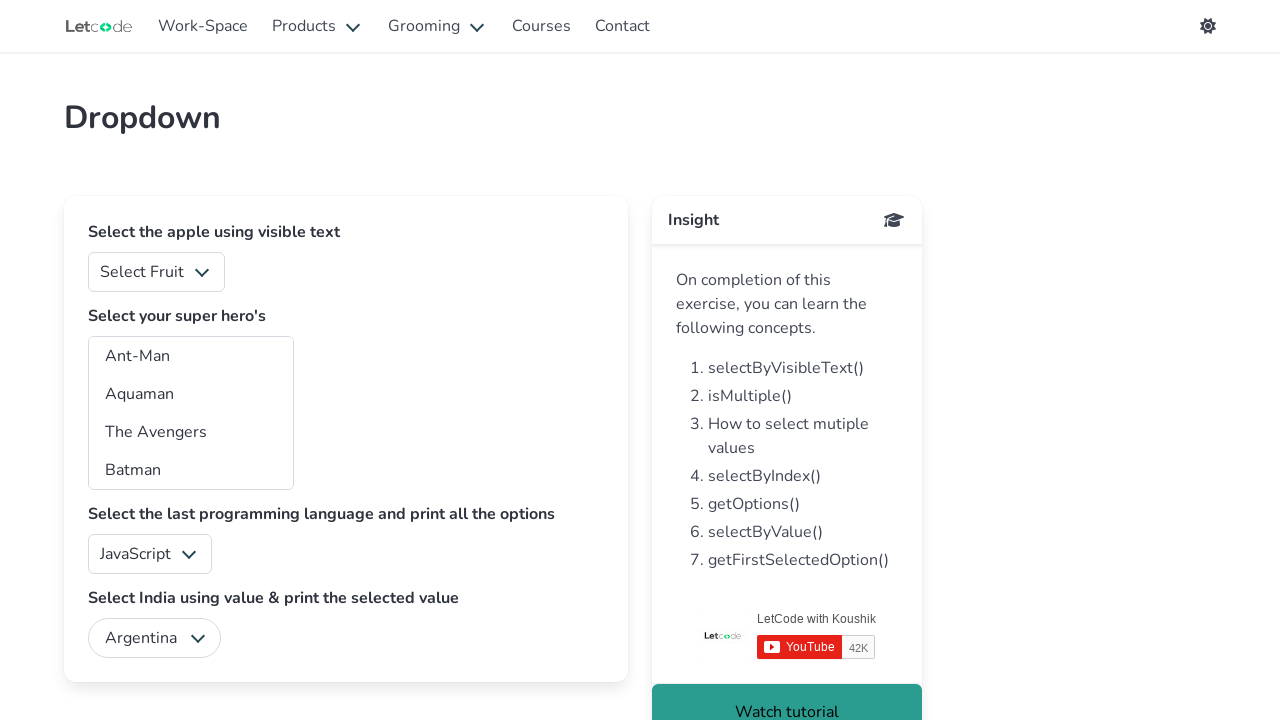

Selected 'Brazil' from the country dropdown on #country
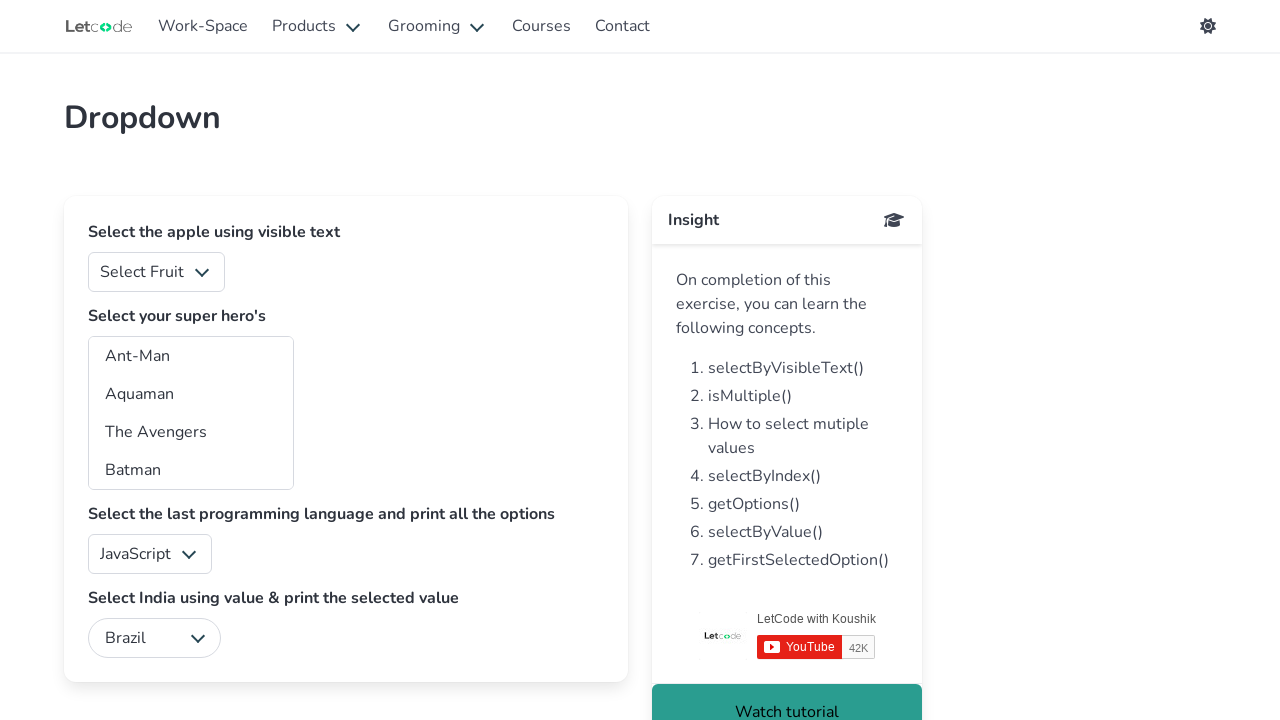

Retrieved selected dropdown value
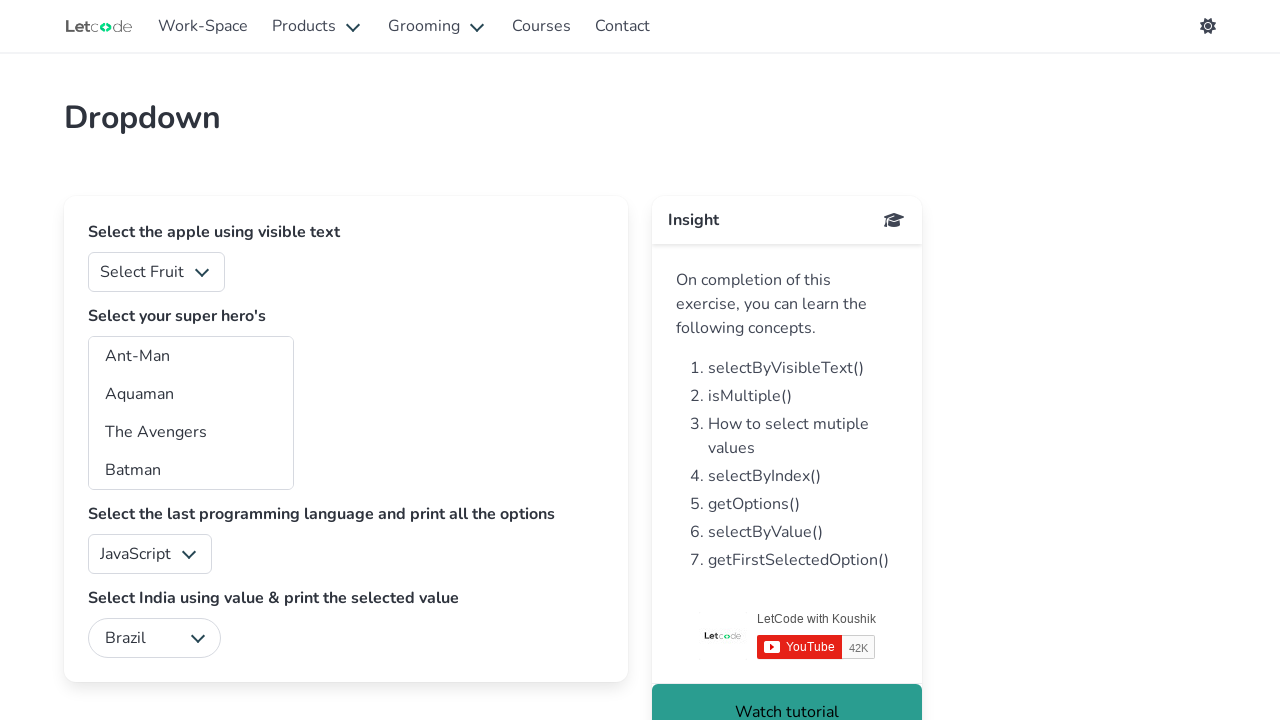

Verified that 'Brazil' is the selected dropdown value
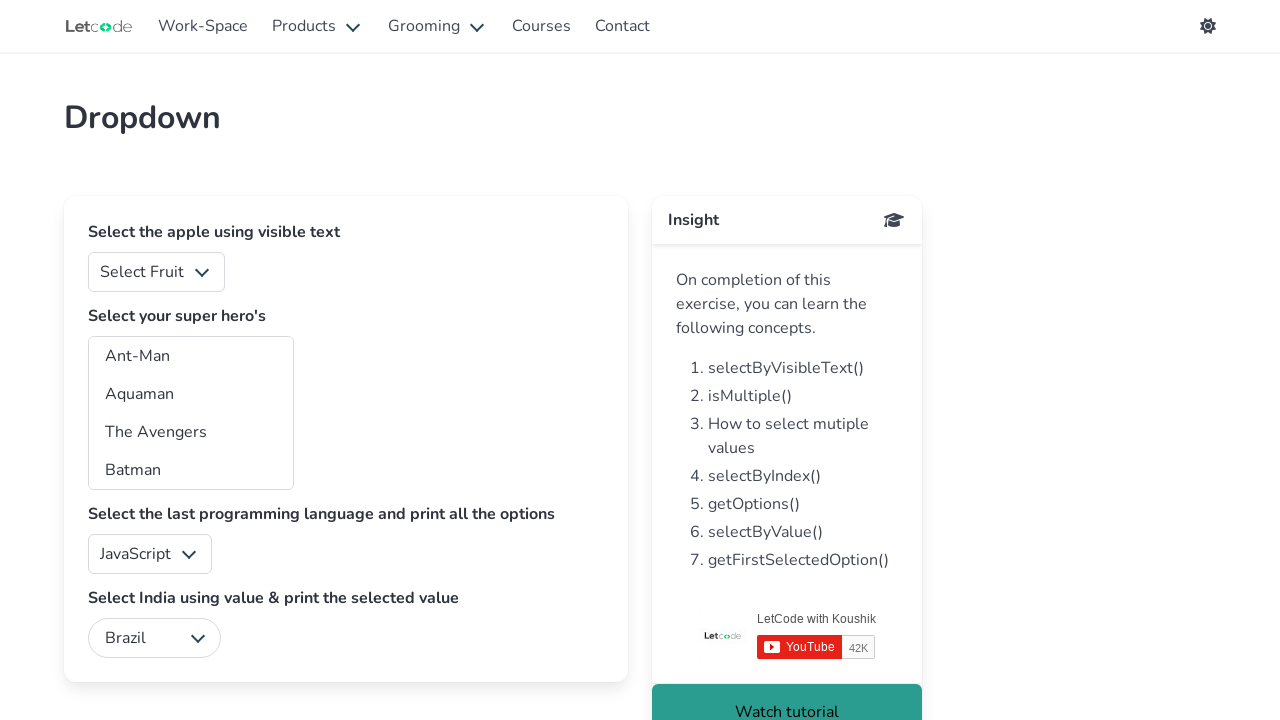

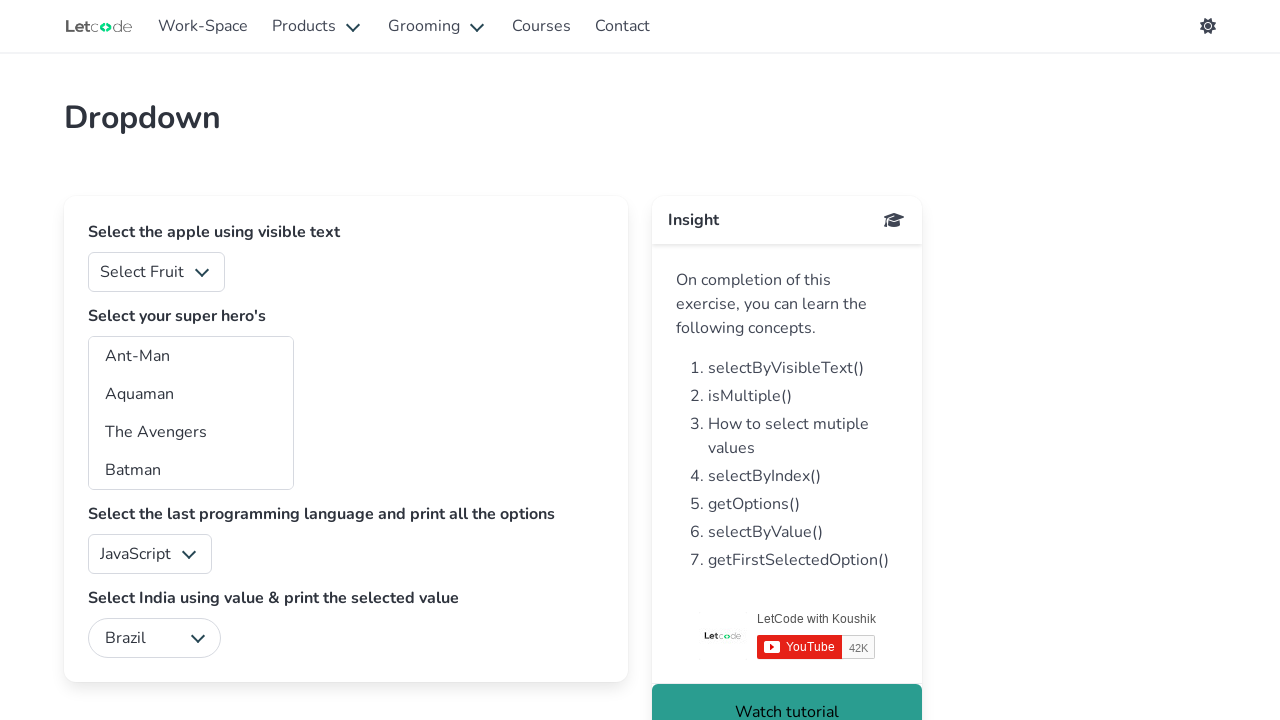